Tests JavaScript prompt alert functionality by switching to an iframe, triggering a prompt, entering text, and verifying the result

Starting URL: http://www.w3schools.com/js/tryit.asp?filename=tryjs_prompt

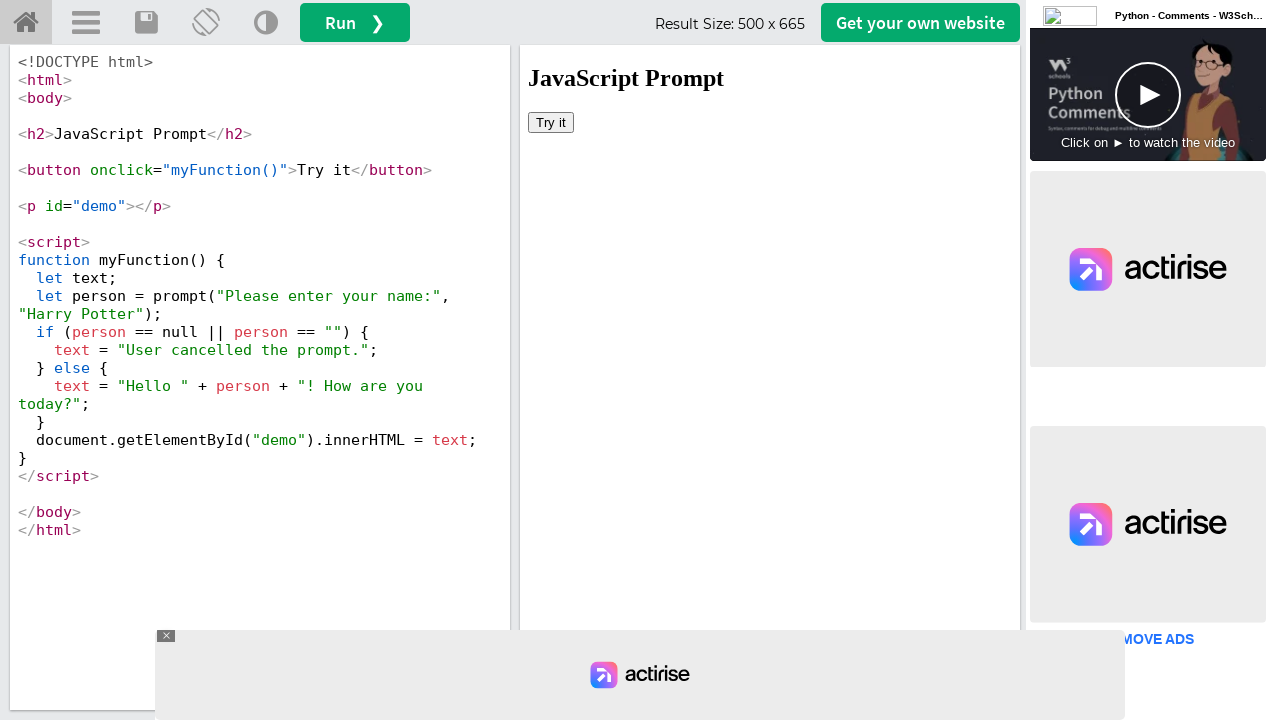

Switched to iframeResult containing the demo
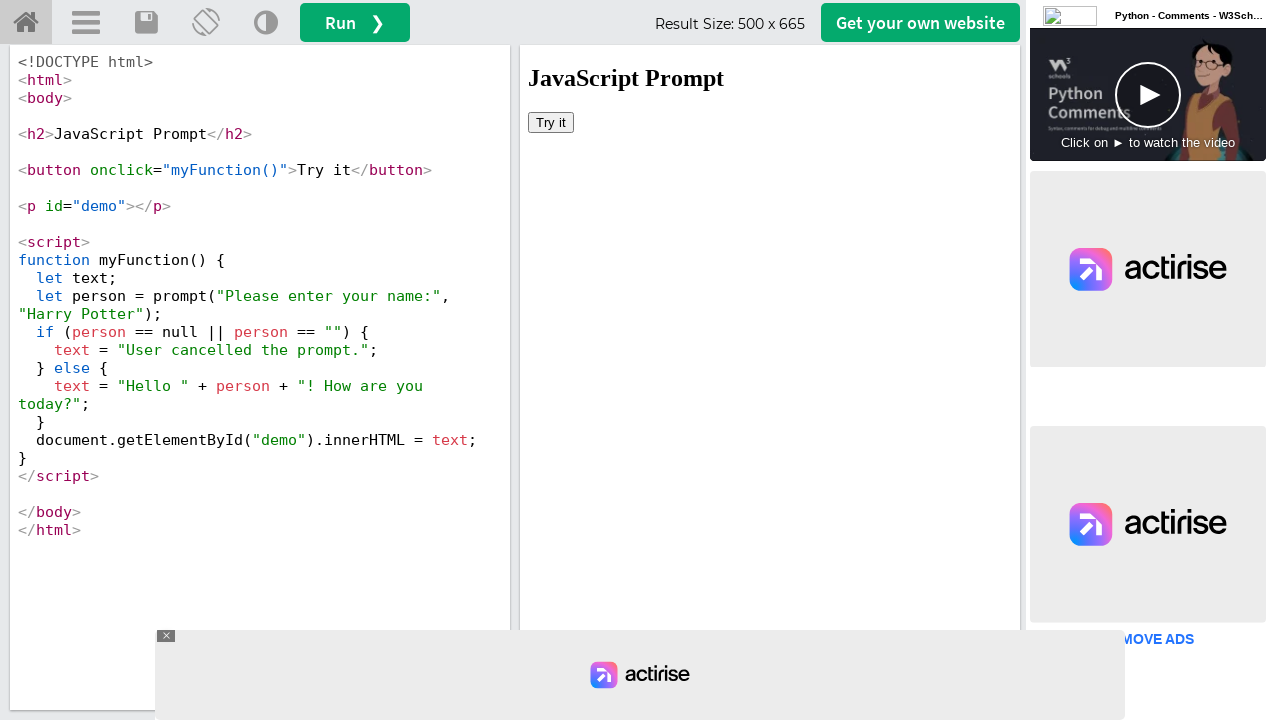

Clicked the 'Try it' button to trigger the JavaScript prompt at (551, 122) on xpath=//html/body/button
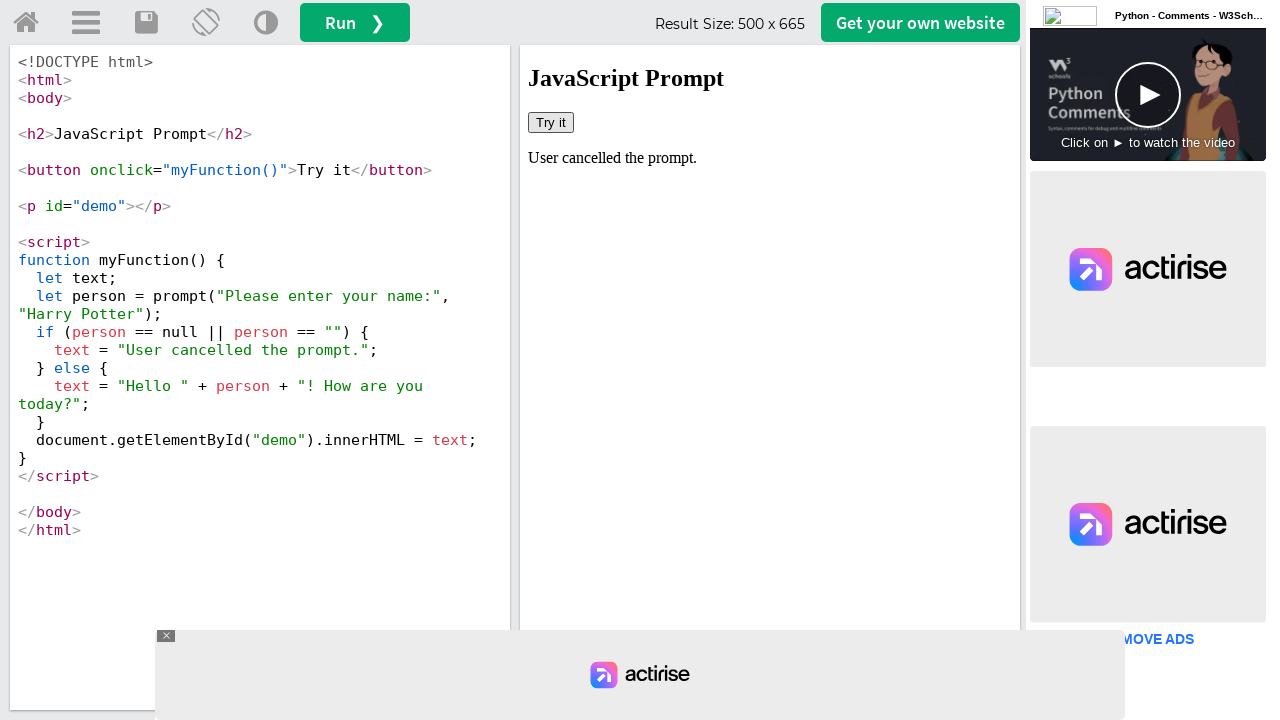

Set up dialog handler to accept prompt with 'Testleaf' text
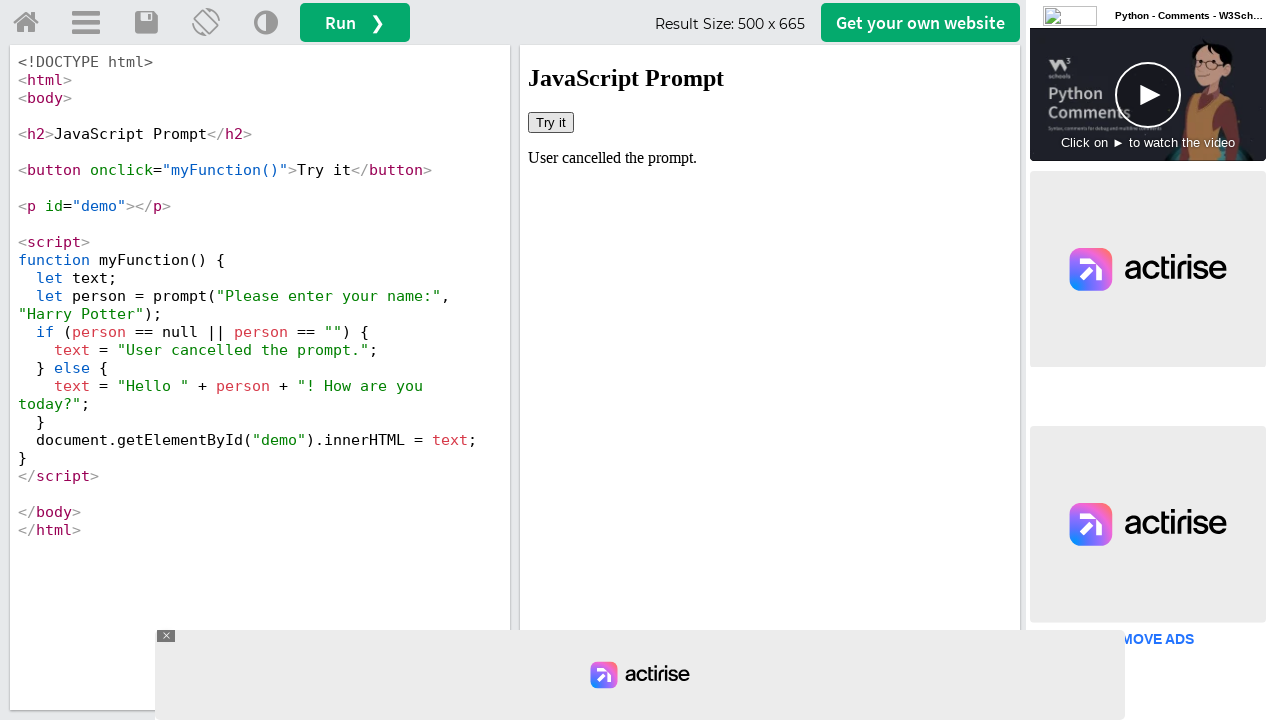

Retrieved demo text from #demo element
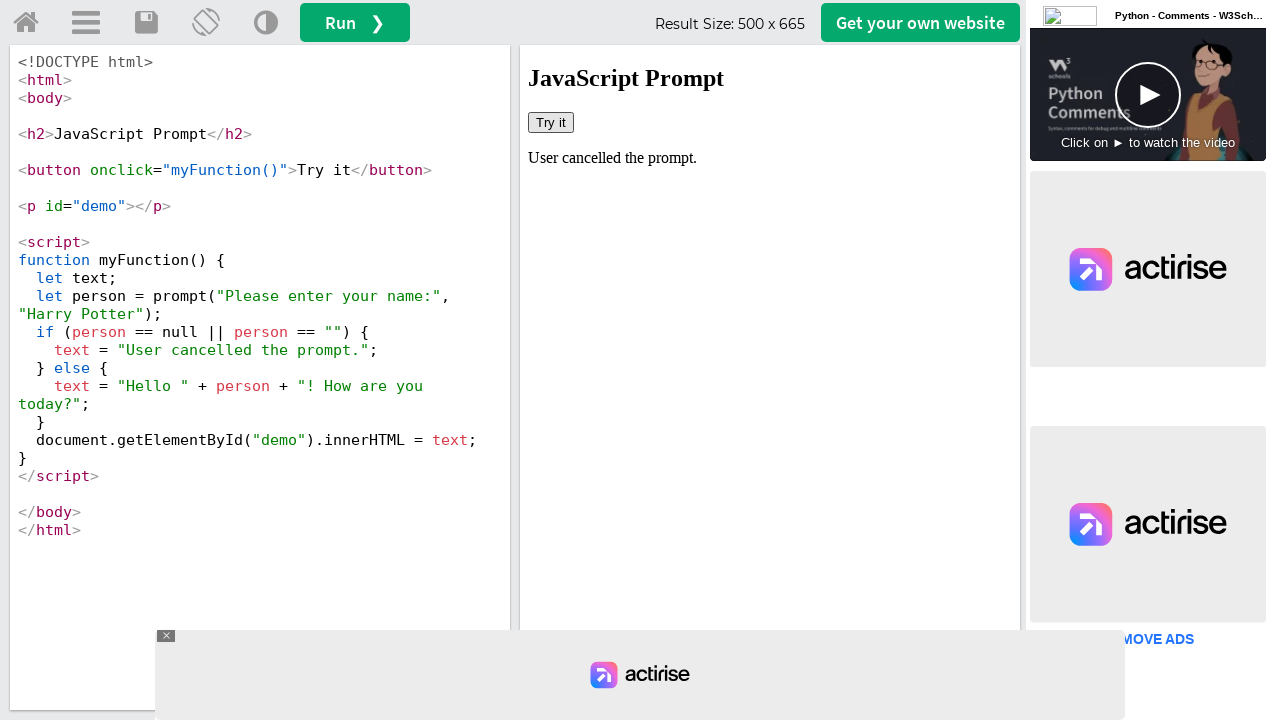

Verification failed - 'Testleaf' text not found in demo element
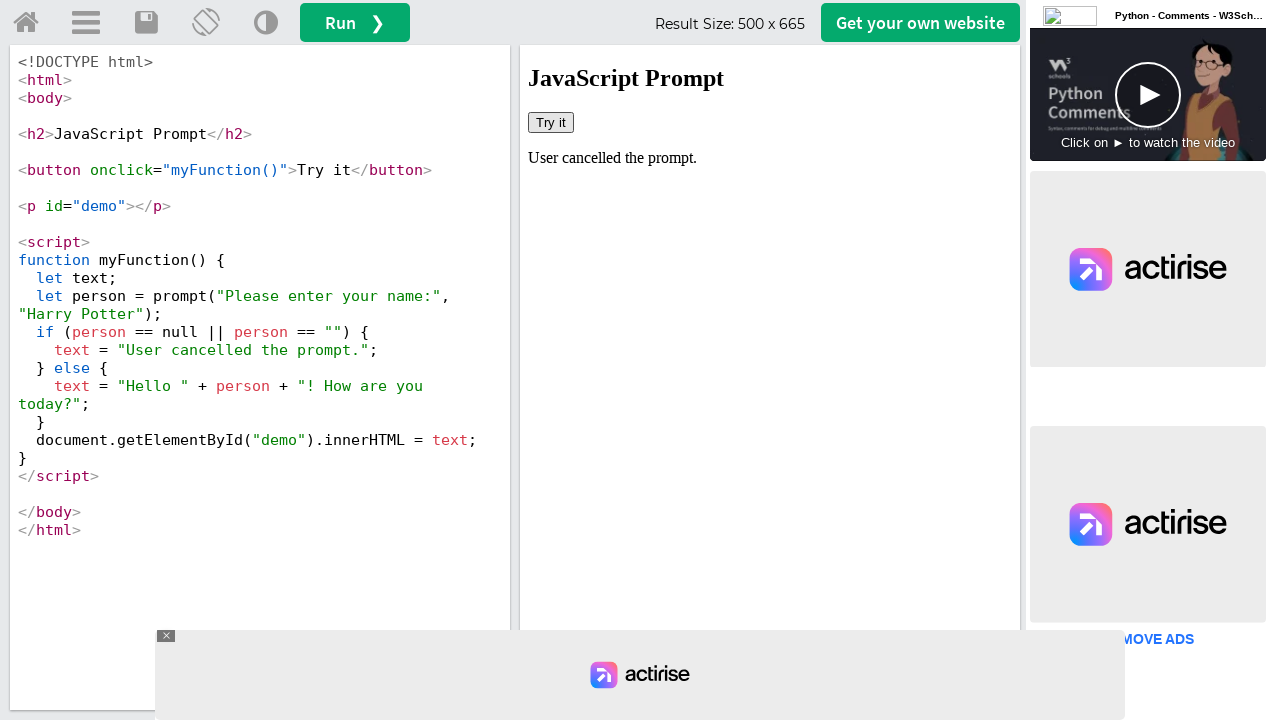

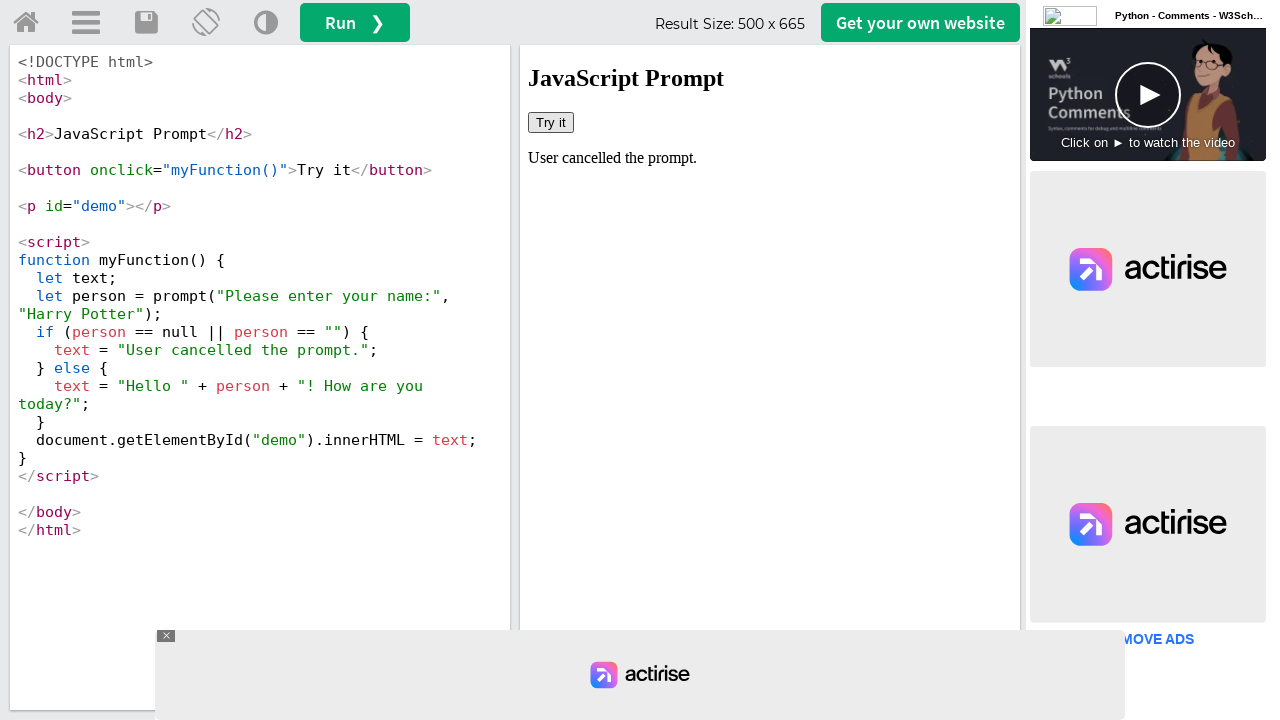